Tests product page functionality by navigating to a product page, adding multiple products to cart with different quantities, and verifying the cart contents including product count and totals.

Starting URL: https://material.playwrightvn.com/

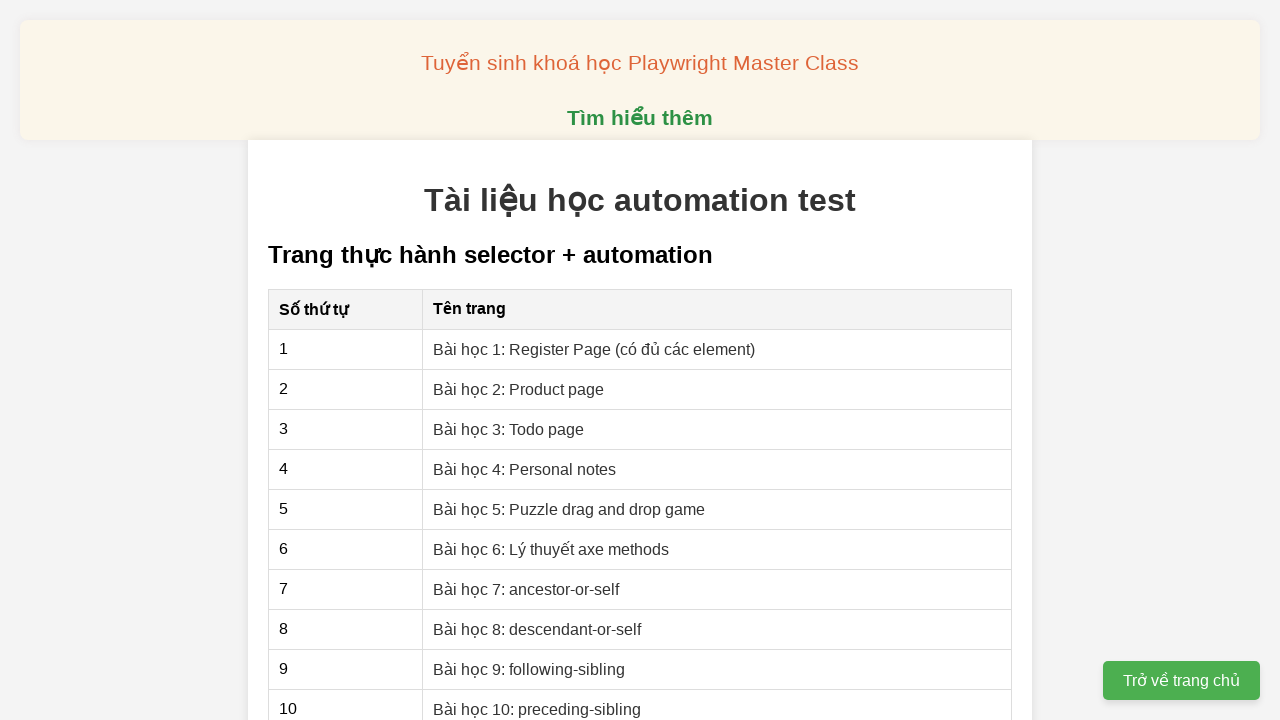

Clicked on 'Bài học 2: Product page' link at (519, 389) on xpath=//a[contains(text(),'Bài học 2: Product page')]
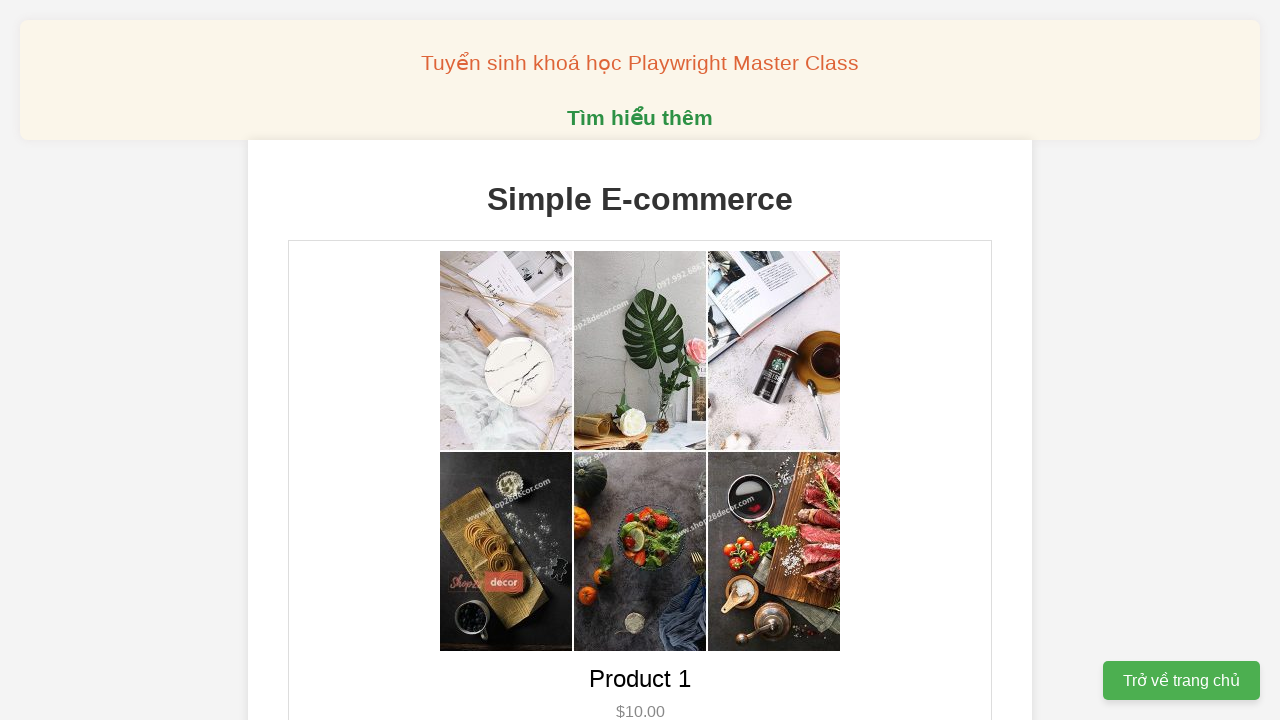

Product page loaded with network idle
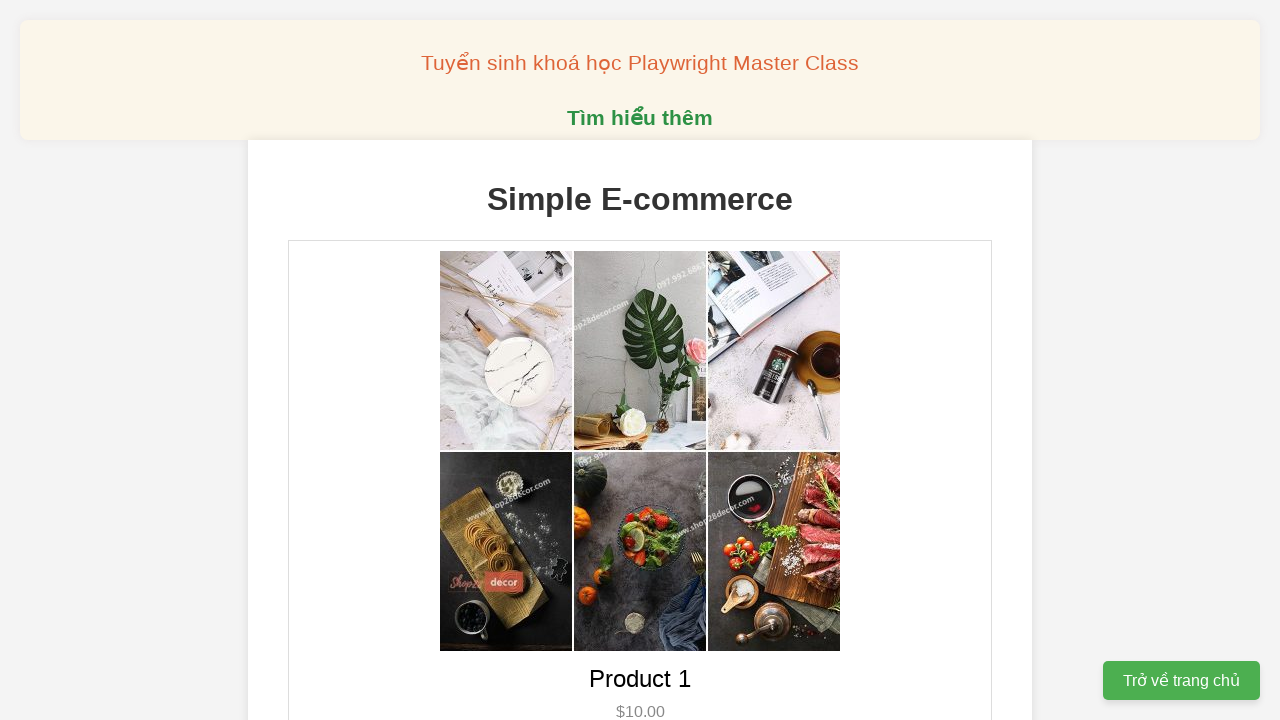

Clicked add to cart button for Product 1 at (640, 360) on //button[@data-product-id='1']
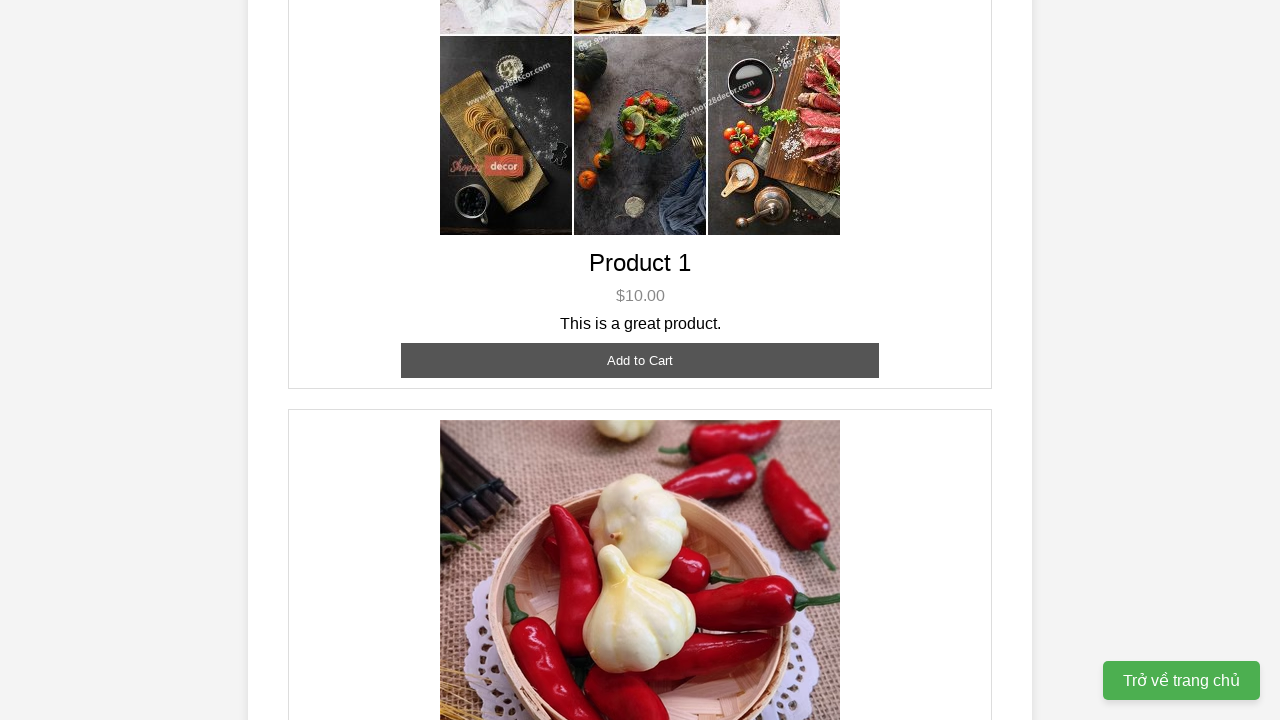

Clicked add to cart button for Product 1 at (640, 360) on //button[@data-product-id='1']
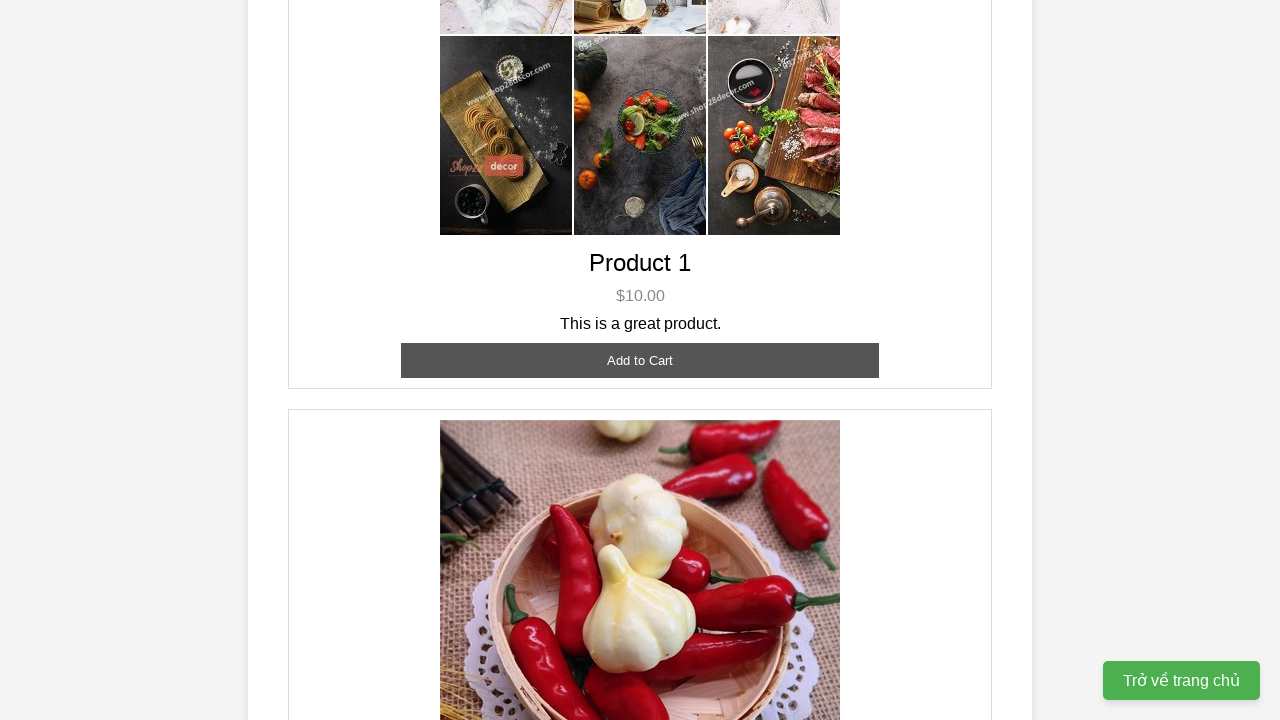

Clicked add to cart button for Product 2 at (640, 360) on //button[@data-product-id='2']
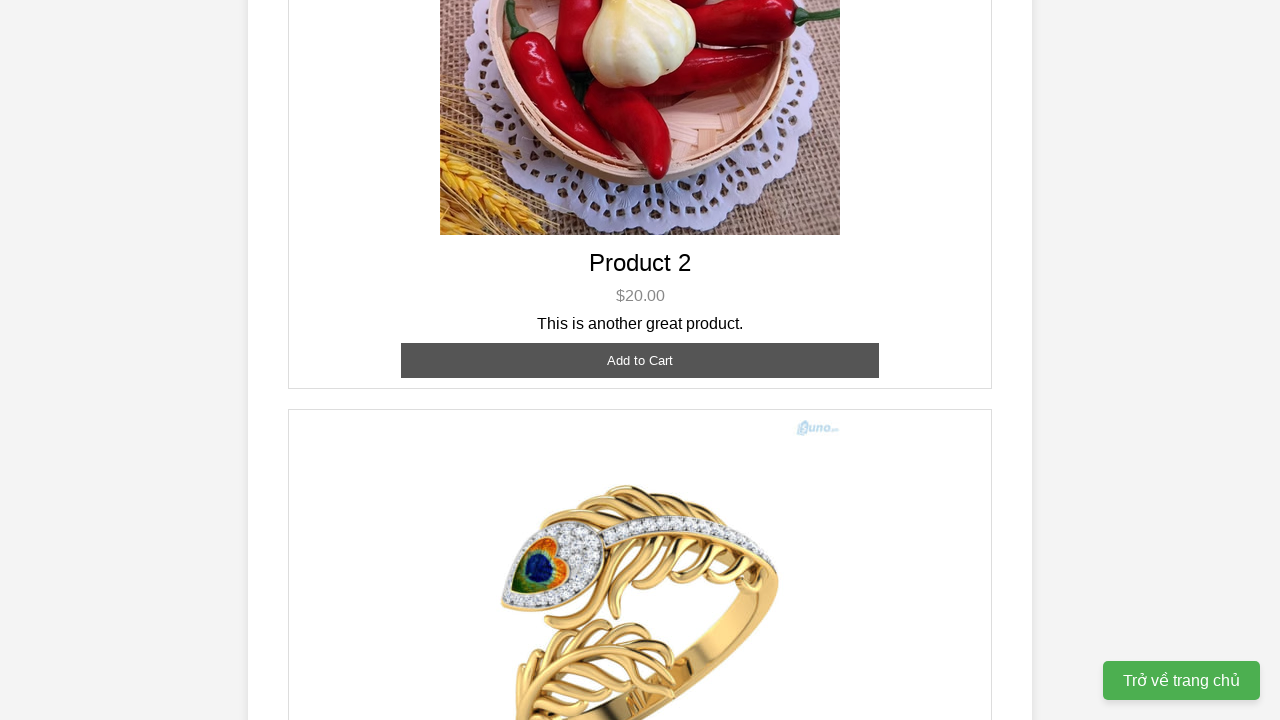

Clicked add to cart button for Product 2 at (640, 360) on //button[@data-product-id='2']
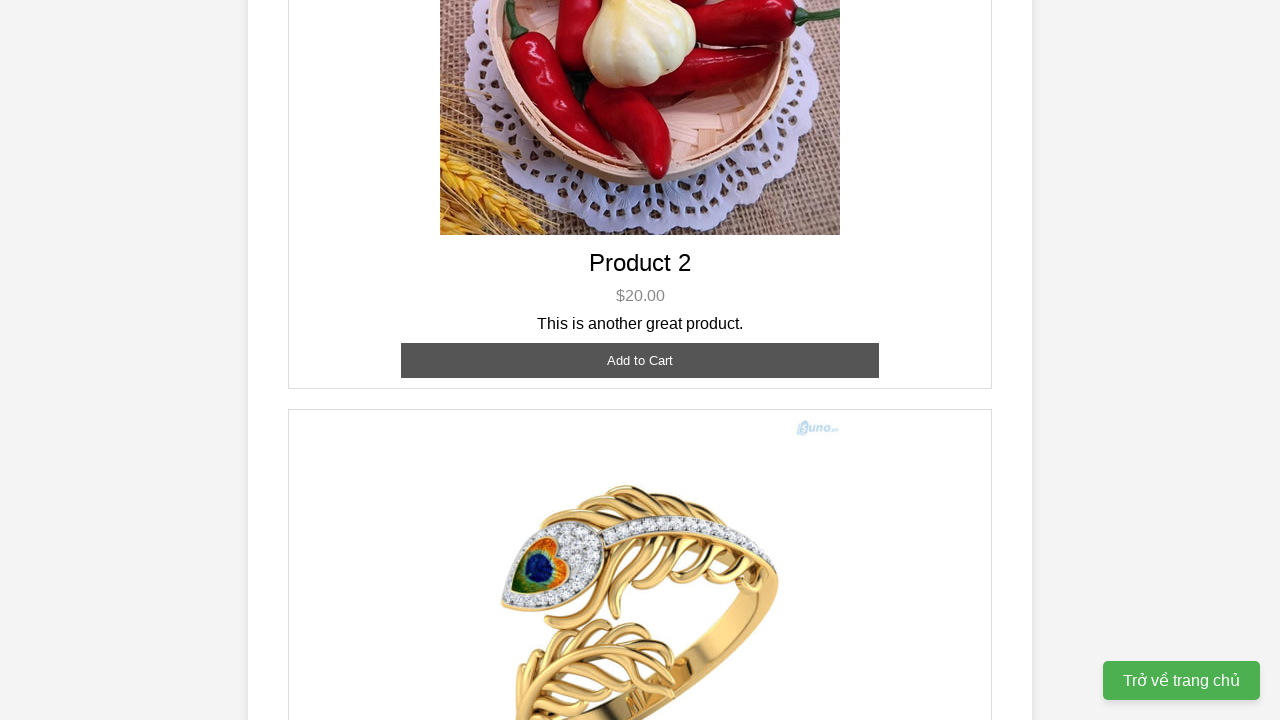

Clicked add to cart button for Product 2 at (640, 360) on //button[@data-product-id='2']
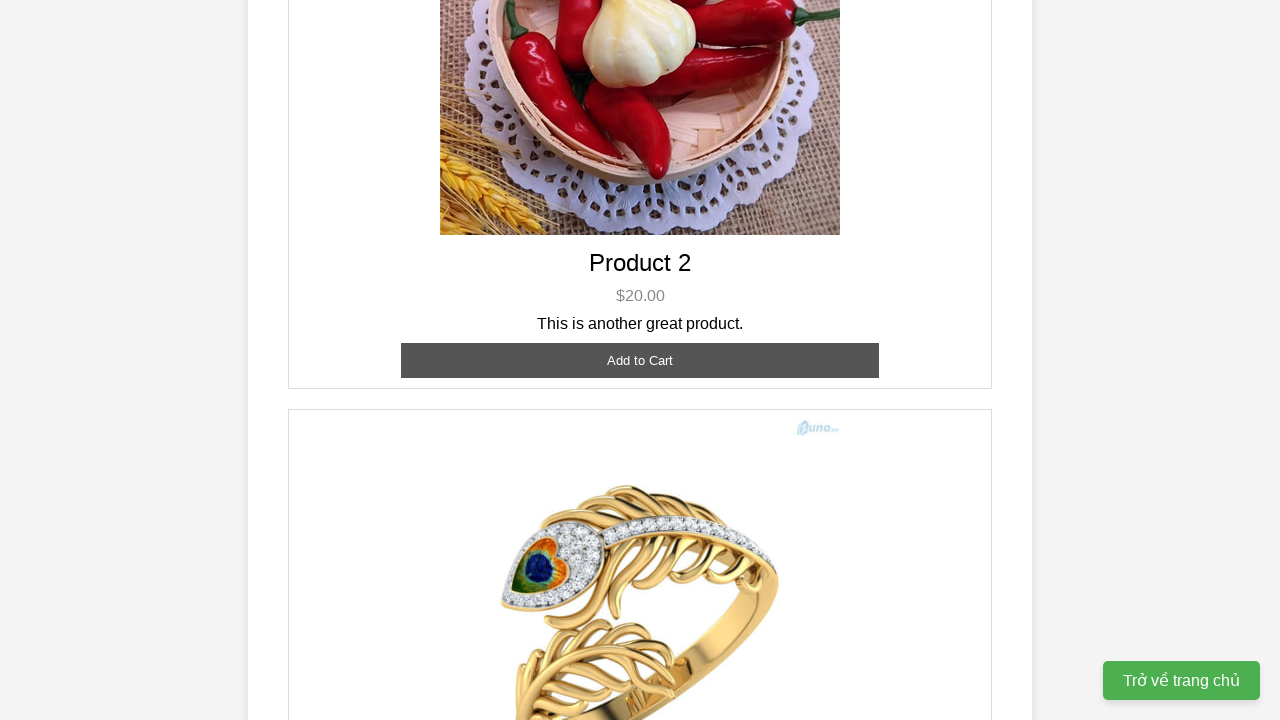

Clicked add to cart button for Product 3 at (640, 388) on //button[@data-product-id='3']
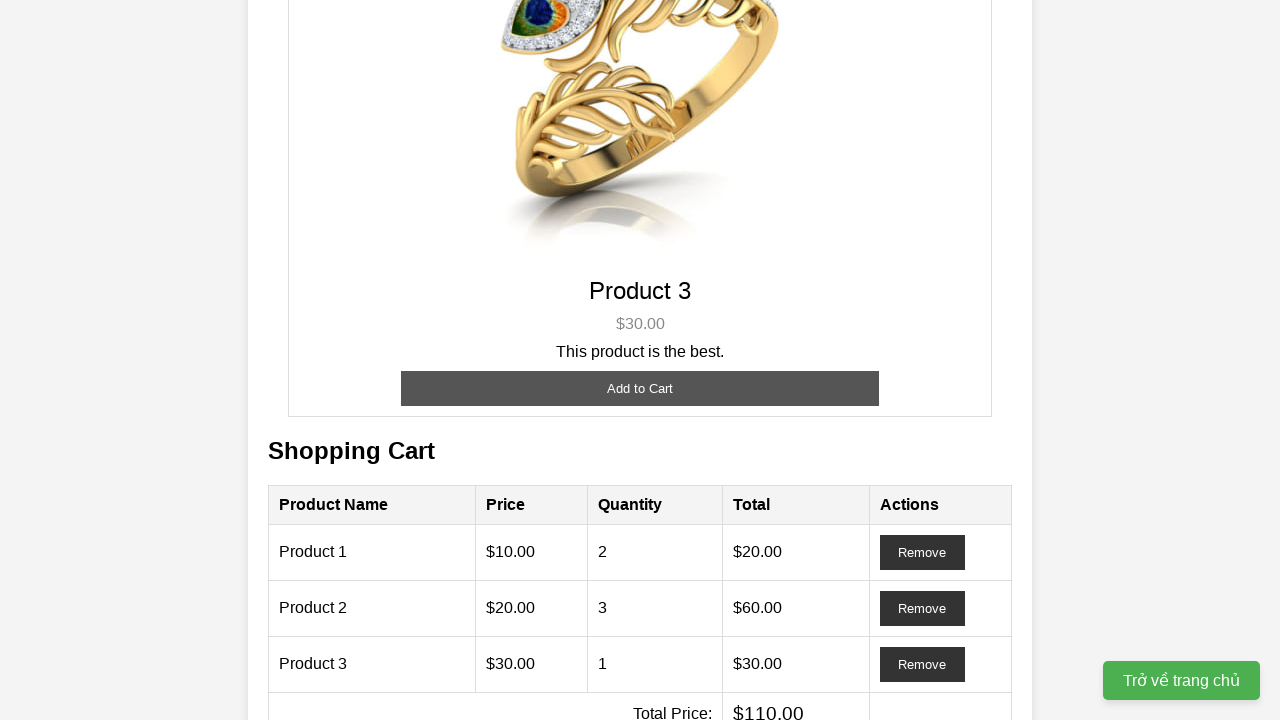

Clicked add to cart button for Product 3 at (640, 388) on //button[@data-product-id='3']
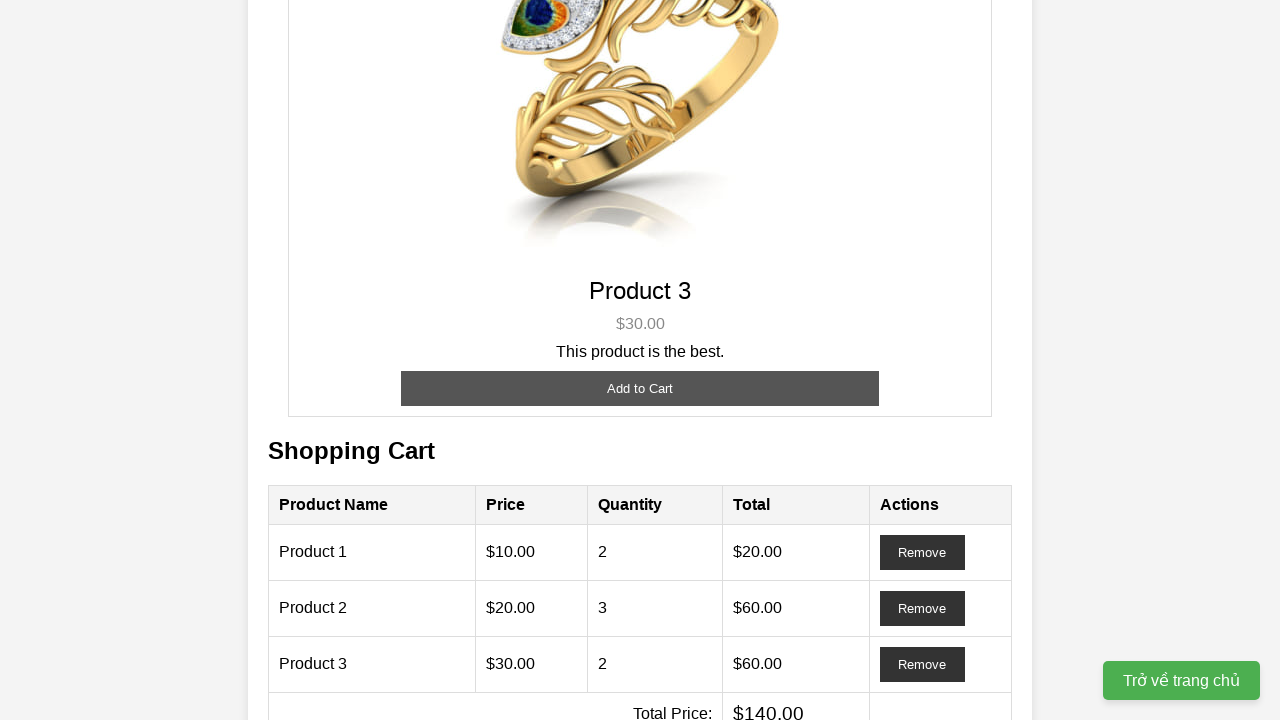

Clicked add to cart button for Product 3 at (640, 388) on //button[@data-product-id='3']
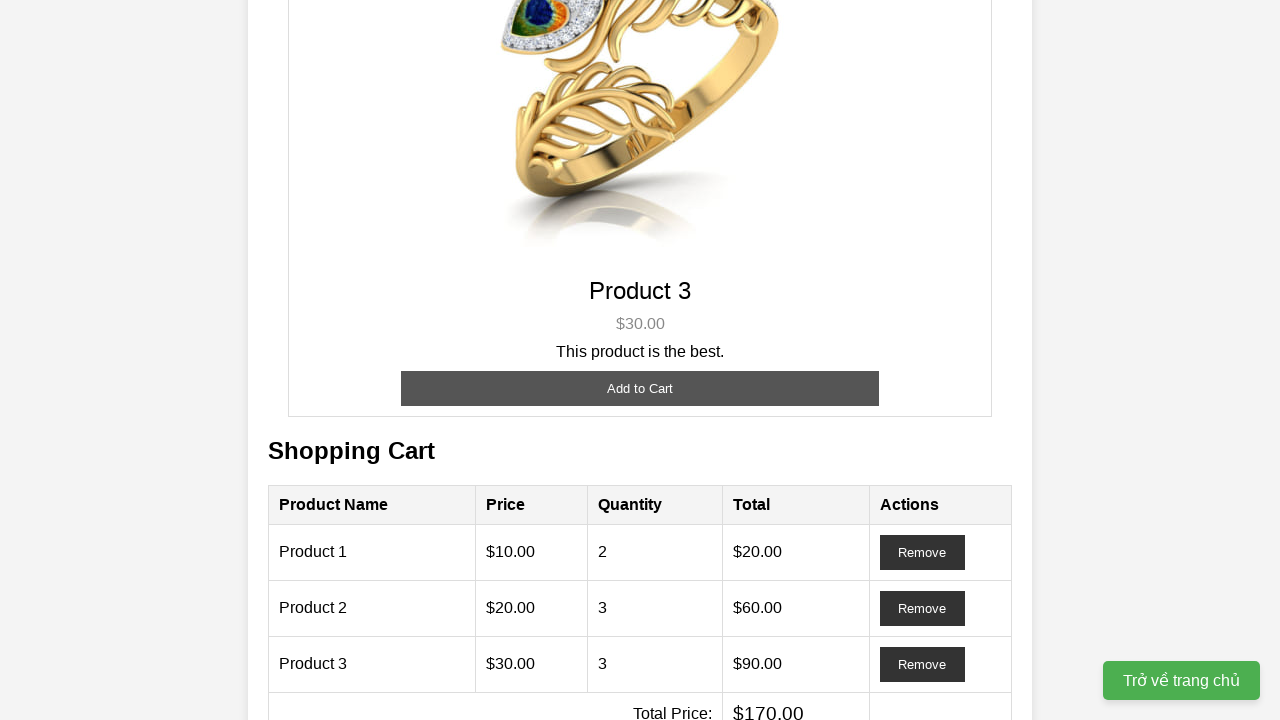

Clicked add to cart button for Product 3 at (640, 388) on //button[@data-product-id='3']
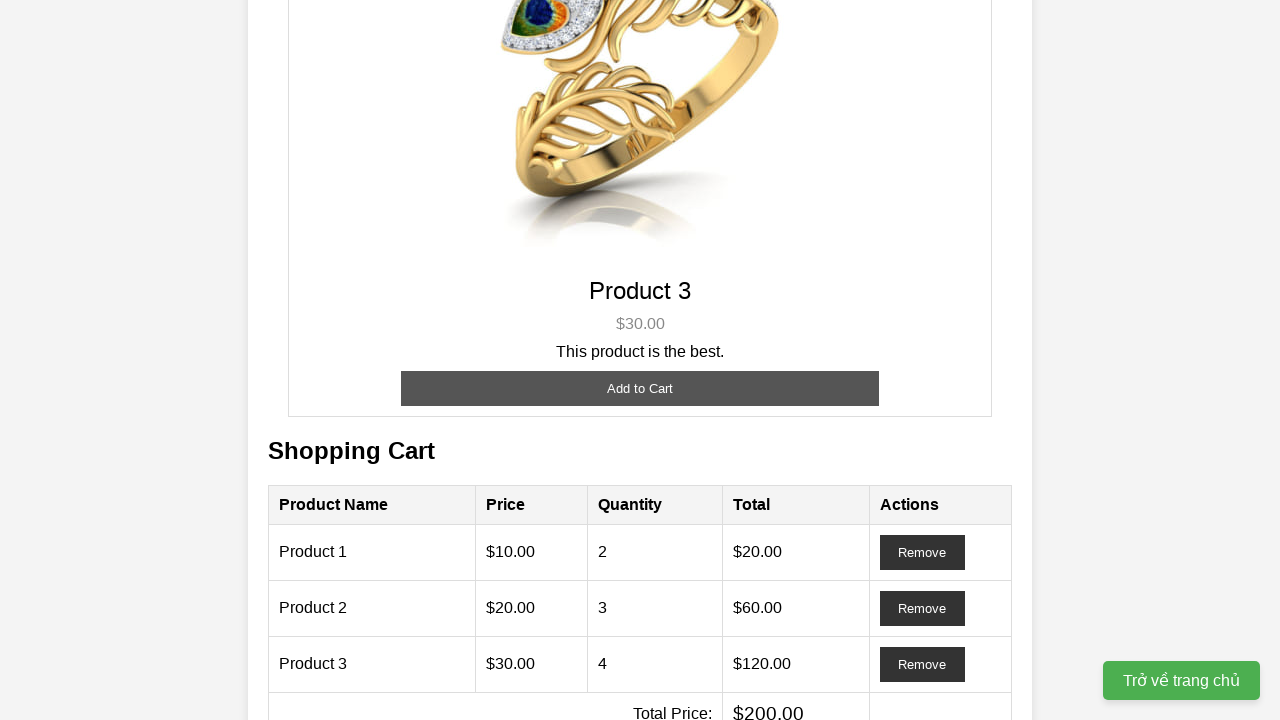

Cart table rows loaded
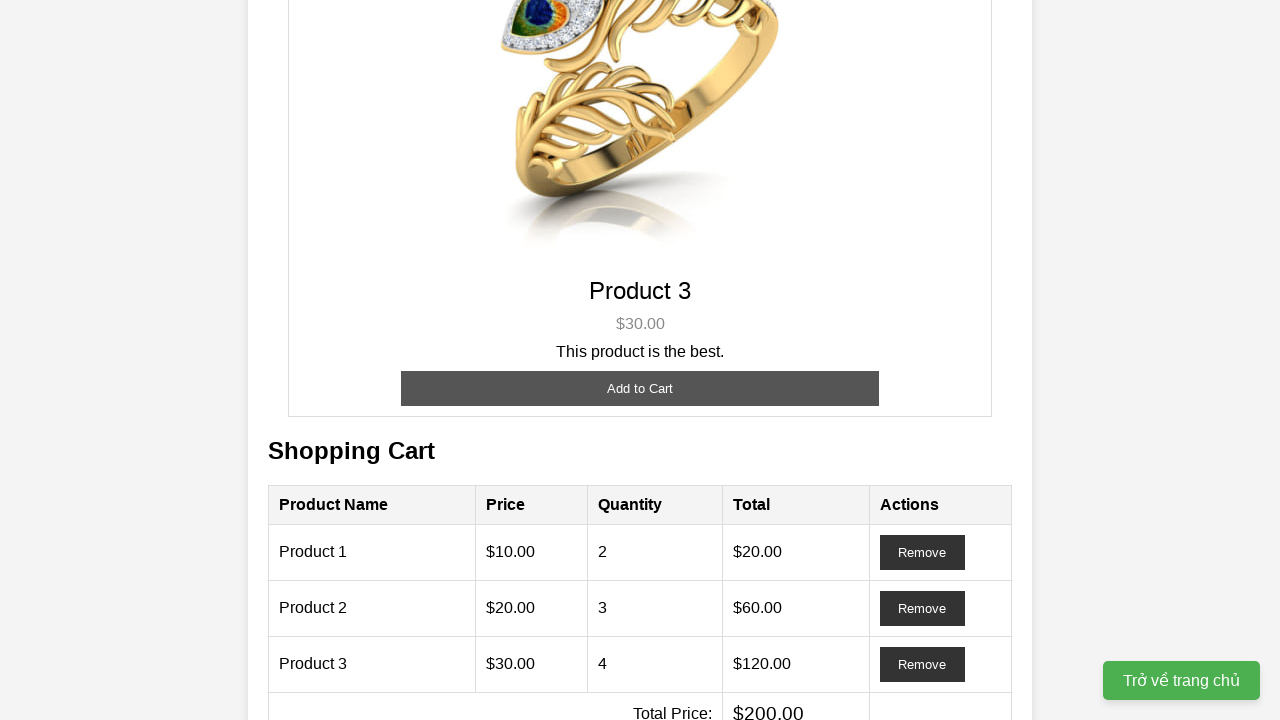

Verified cart contains 3 product types
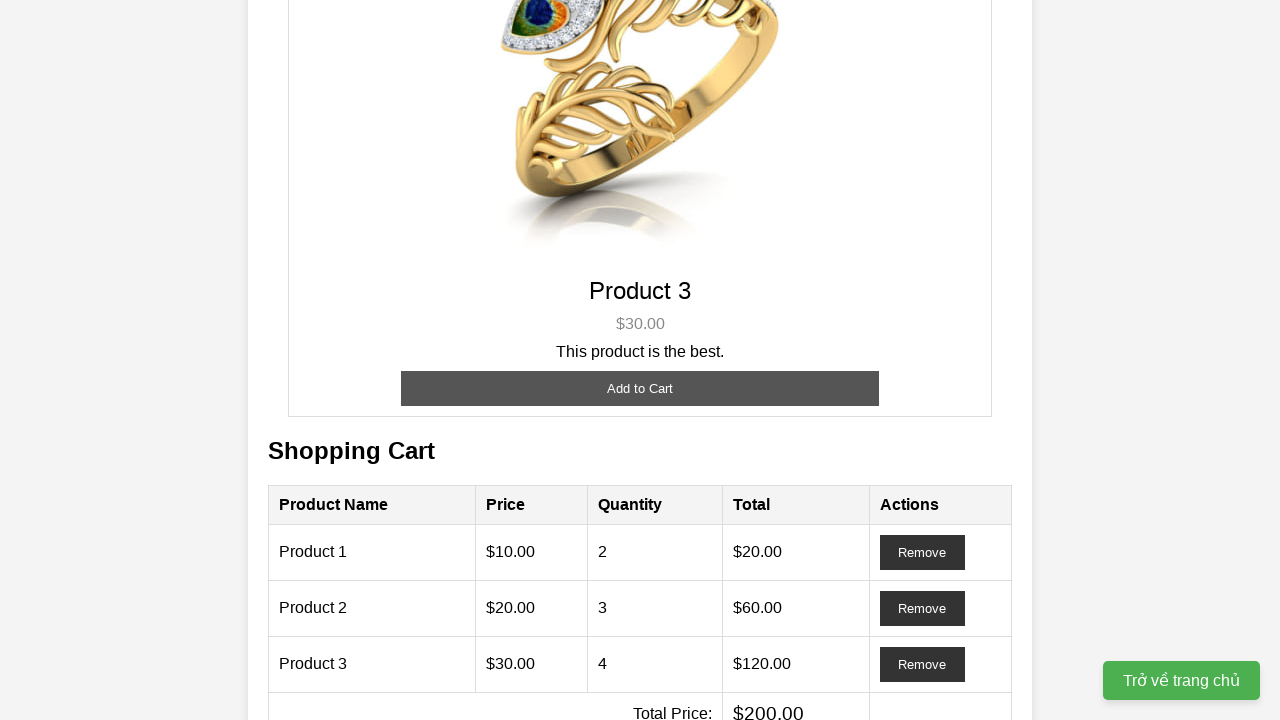

Verified product name 'Product 1' in cart row 1
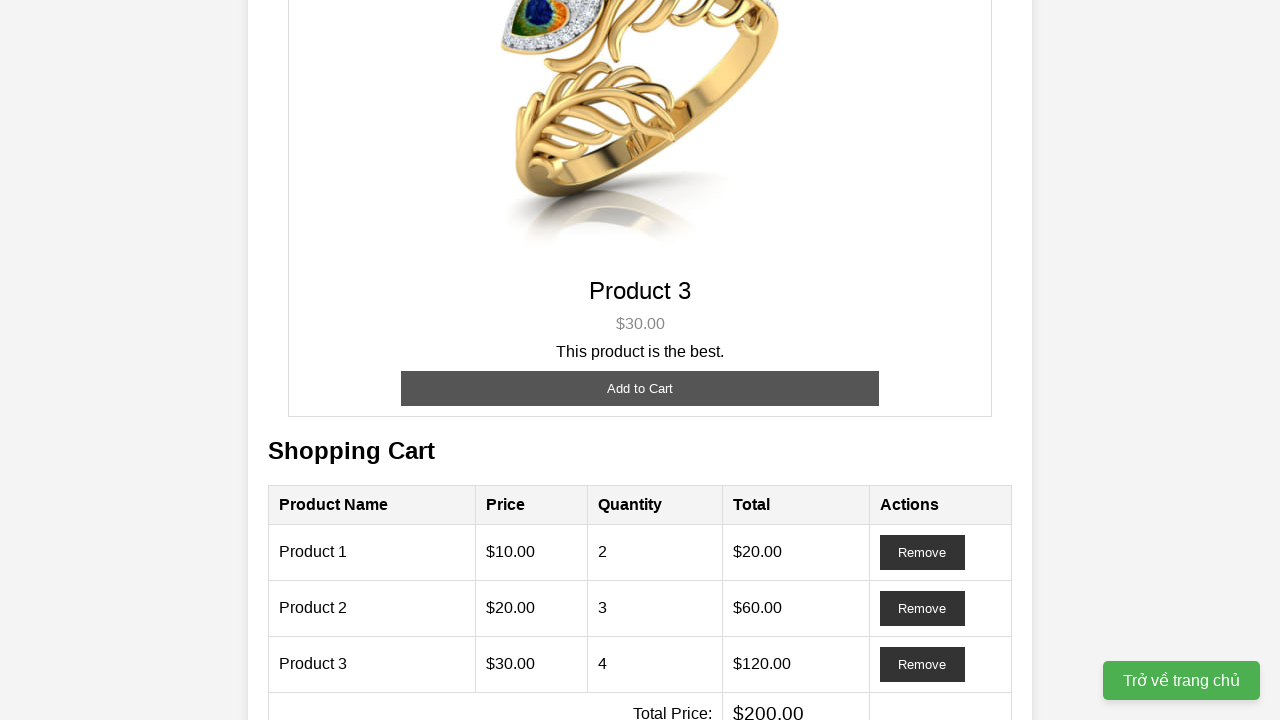

Verified product name 'Product 2' in cart row 2
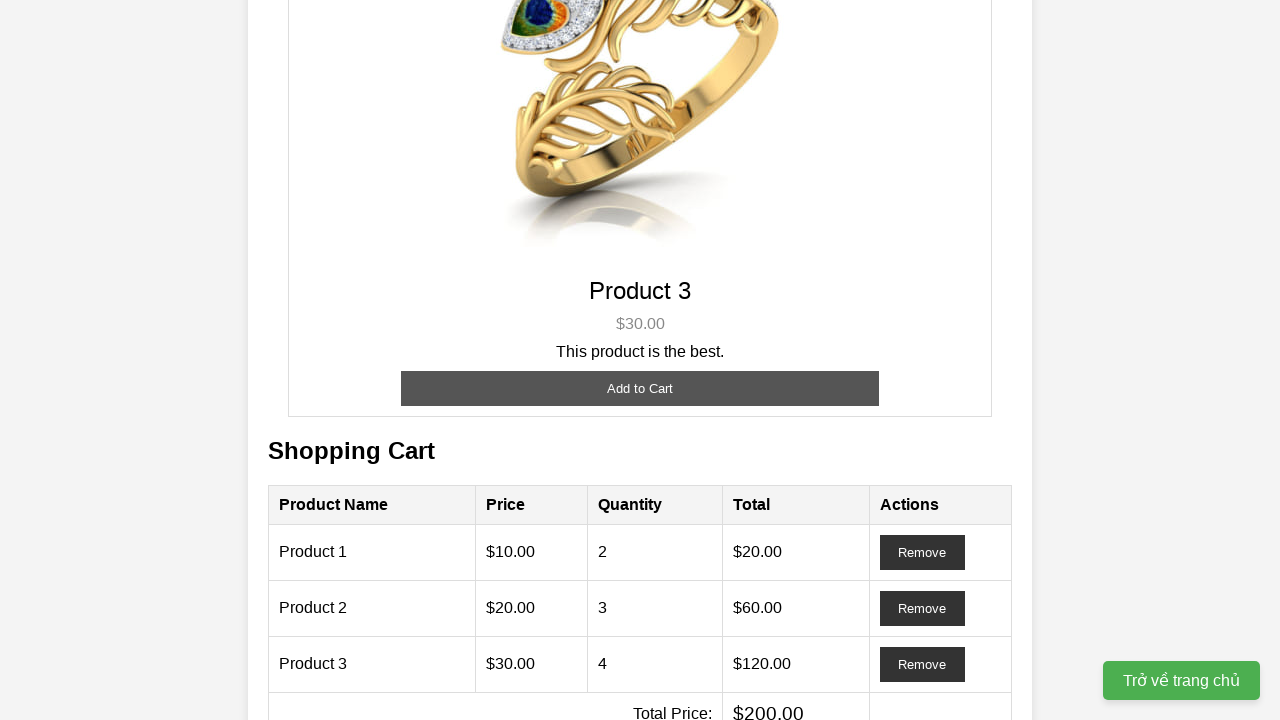

Verified product name 'Product 3' in cart row 3
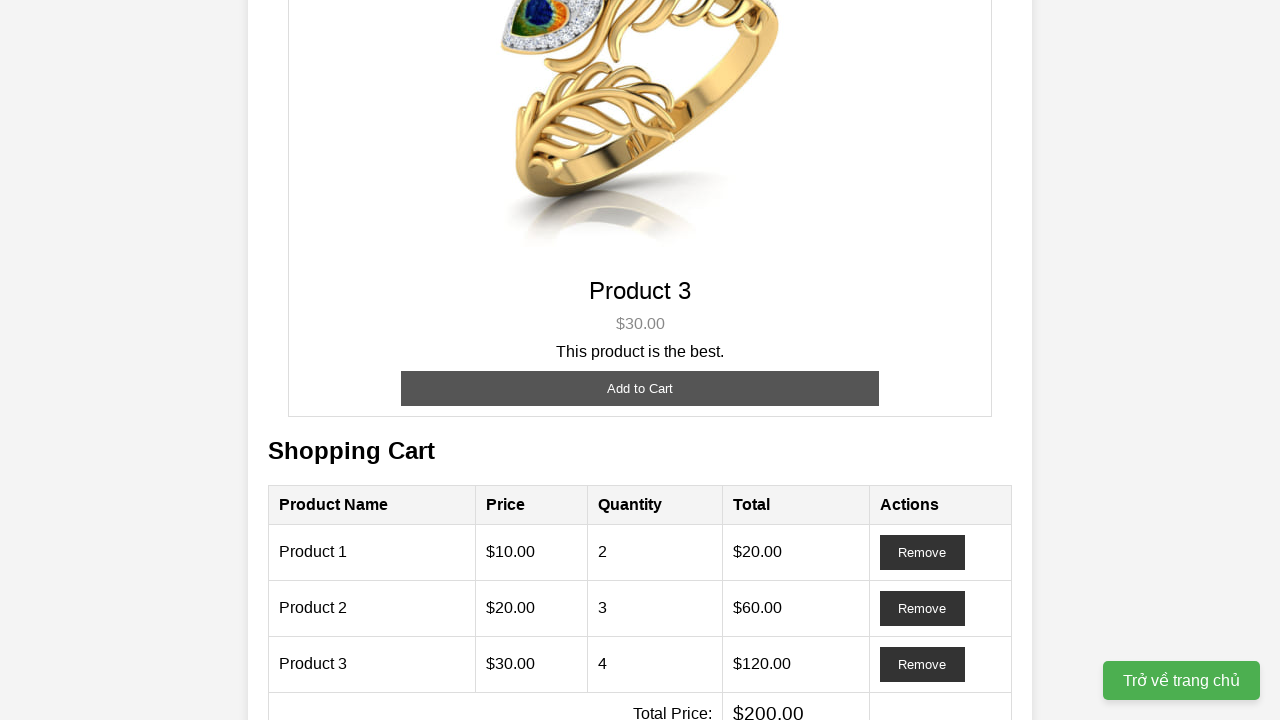

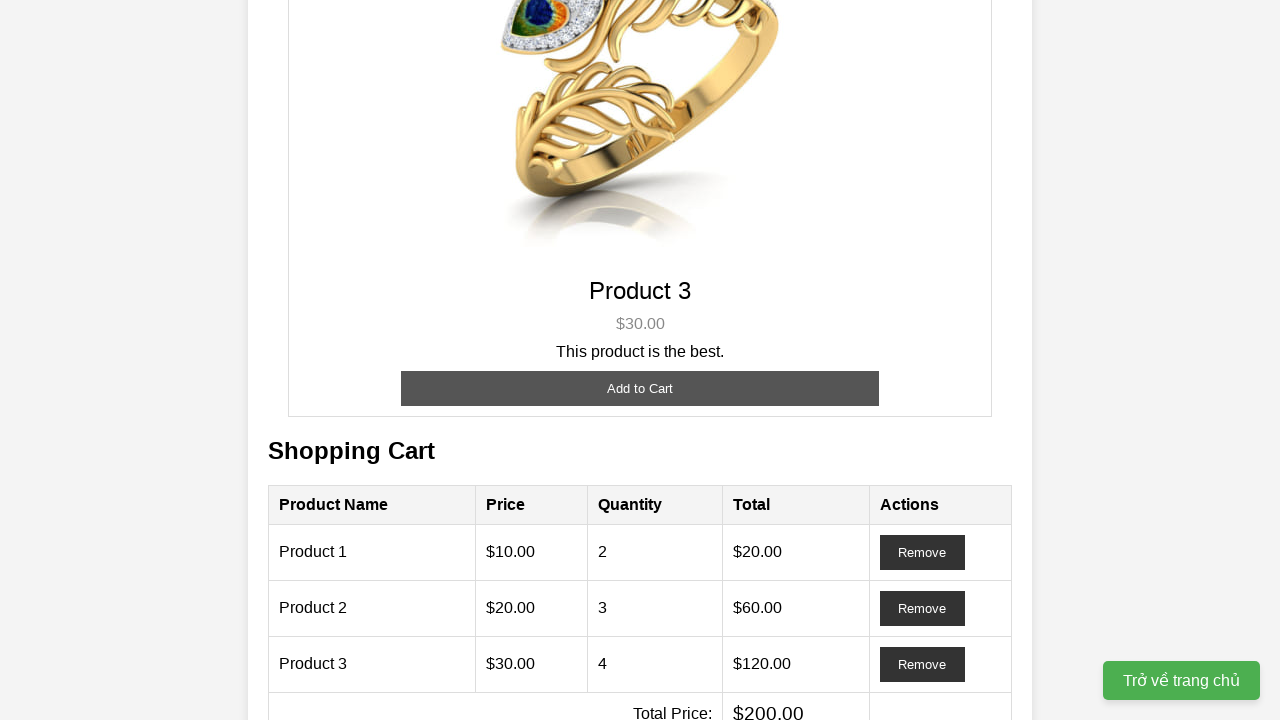